Tests flight search functionality by selecting departure and destination cities from dropdowns and clicking find flights button

Starting URL: https://blazedemo.com/

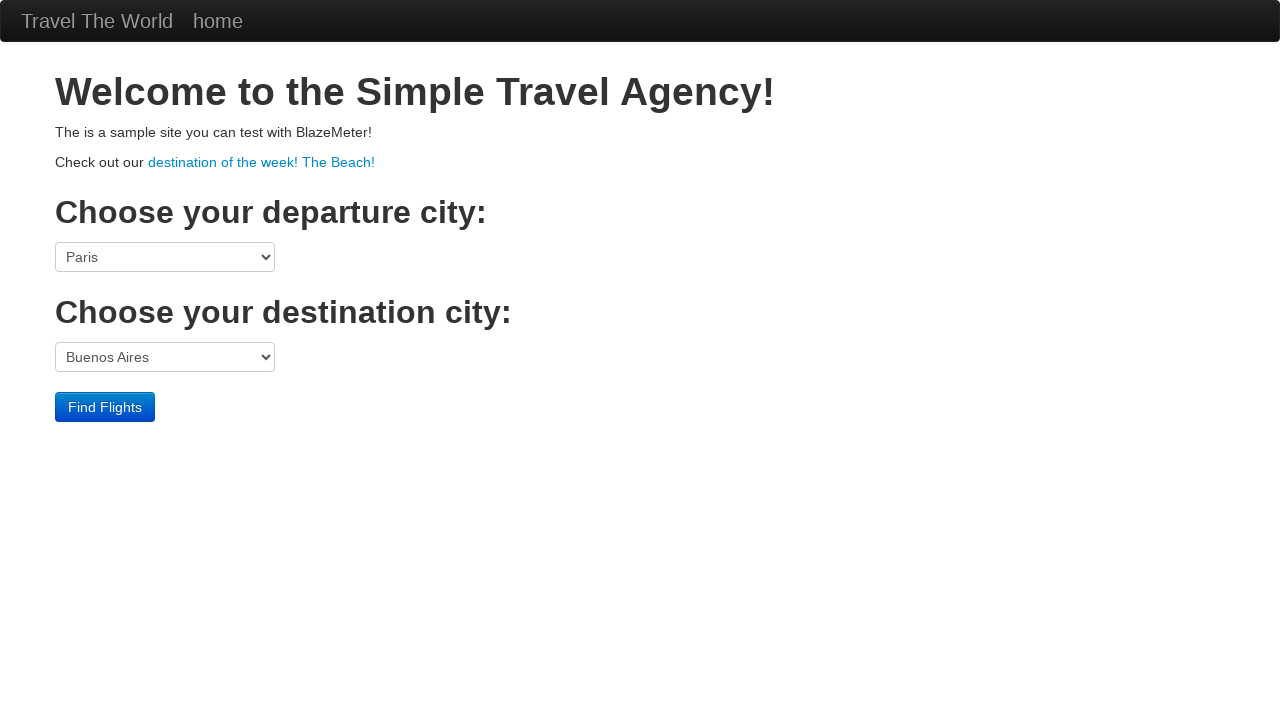

Selected Portland from departure city dropdown on select[name='fromPort']
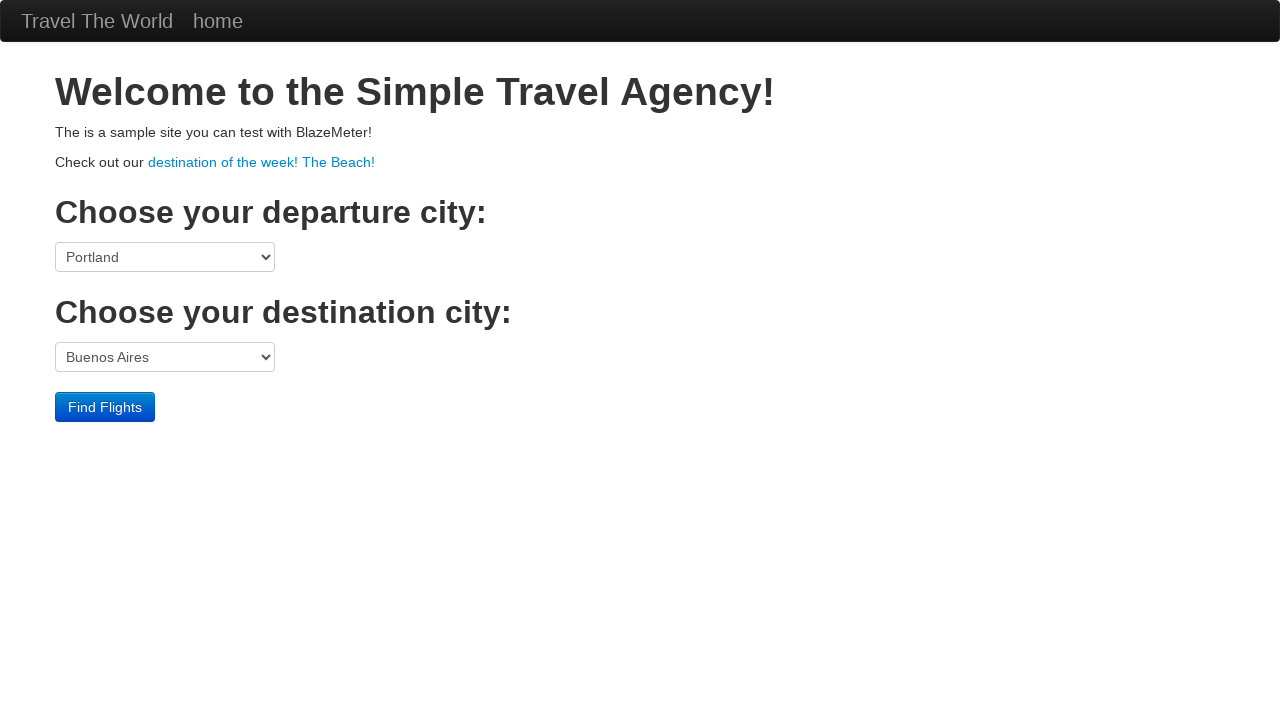

Selected London from destination city dropdown on select[name='toPort']
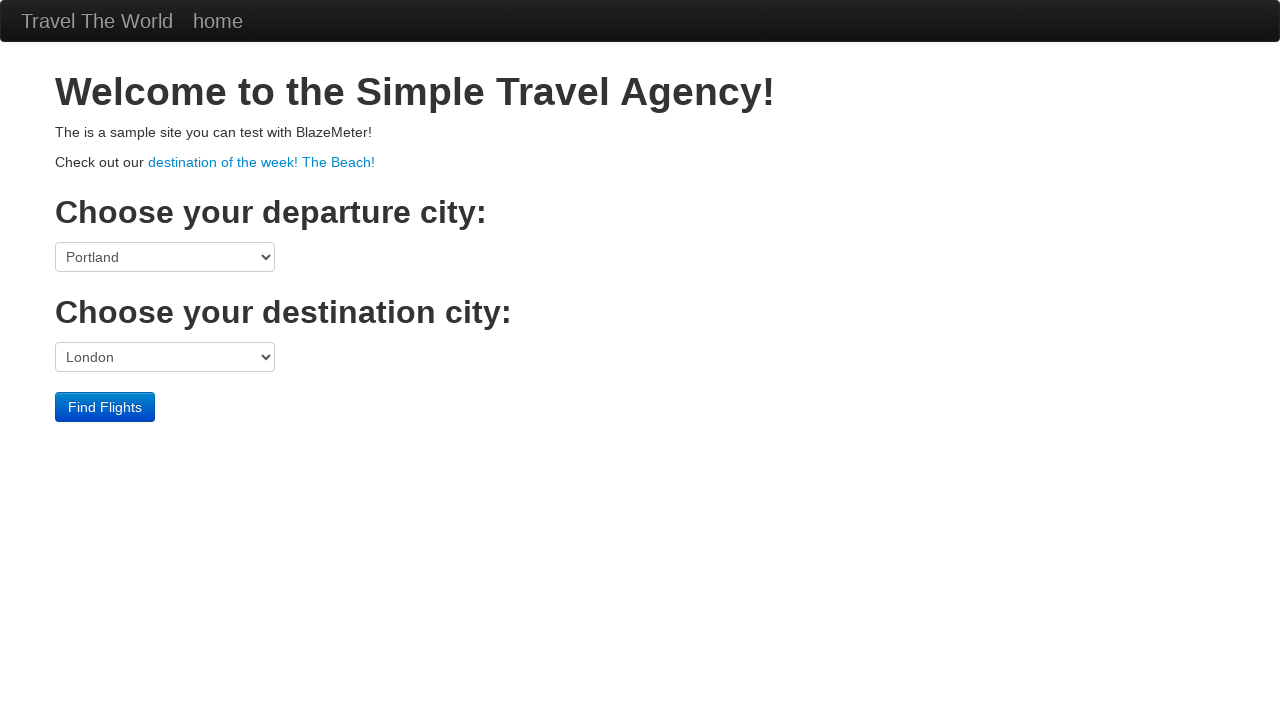

Clicked find flights button to search for available flights at (105, 407) on input.btn
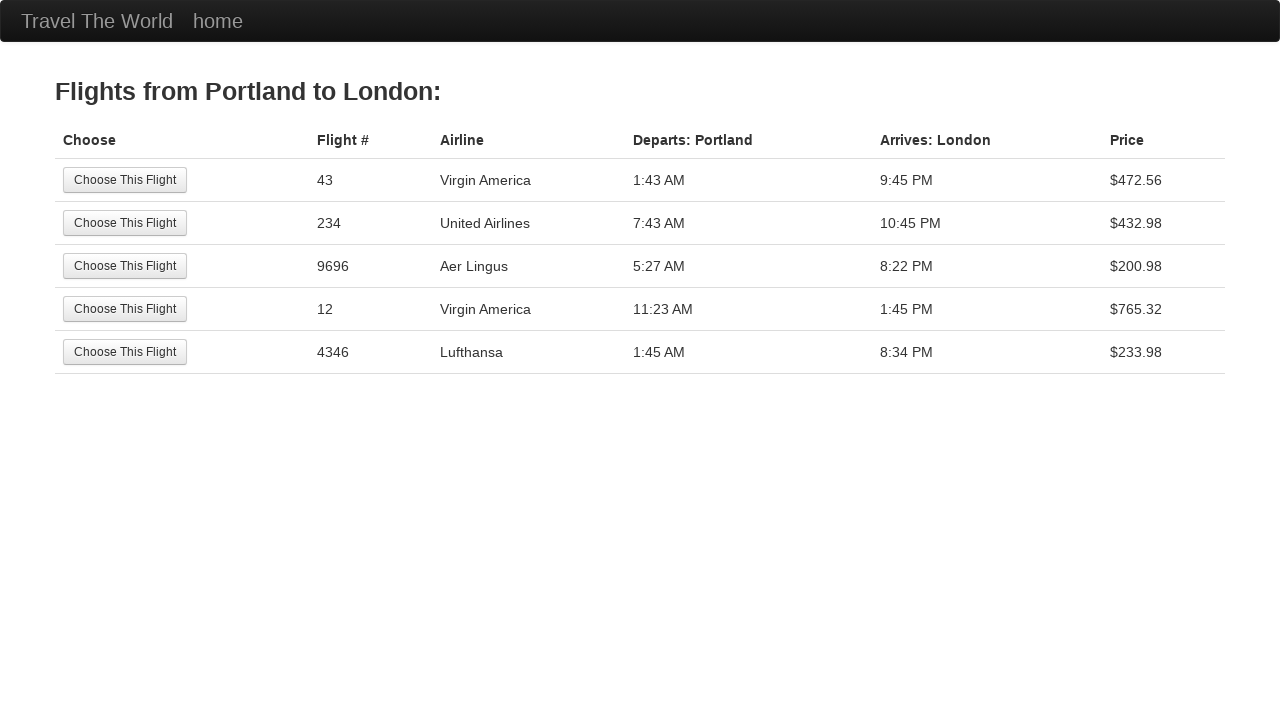

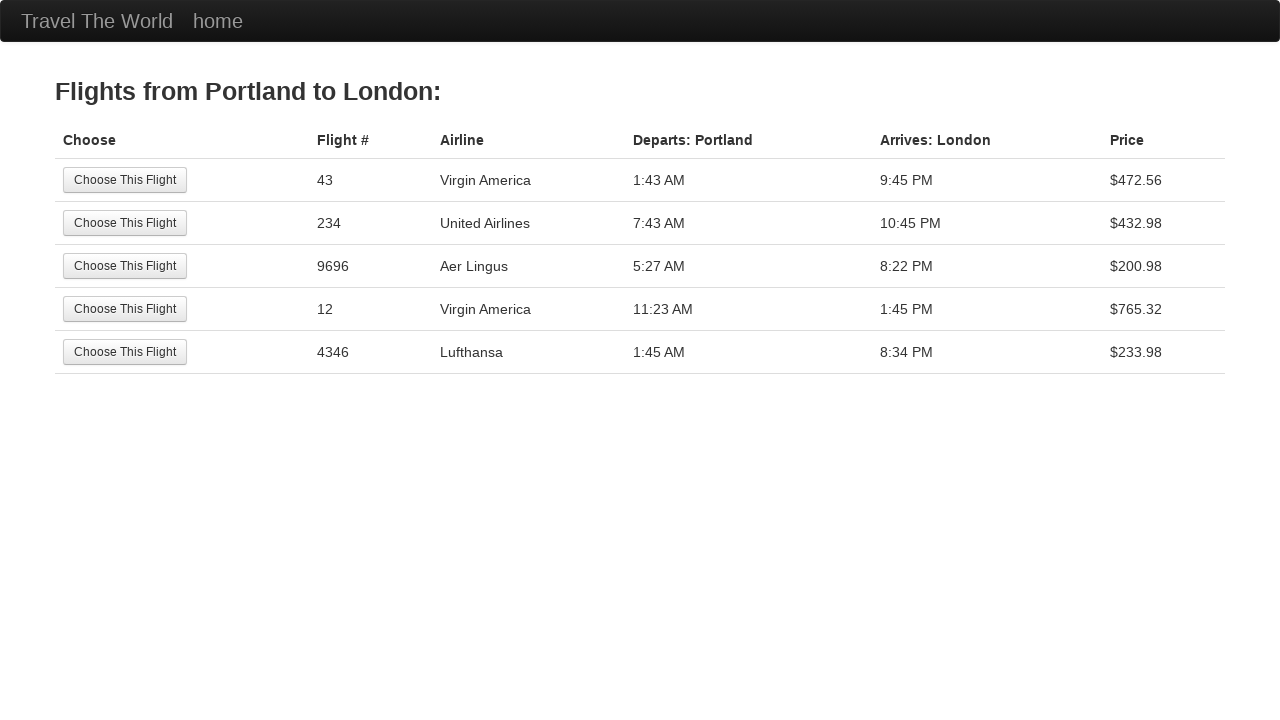